Tests that the currently selected filter link is highlighted with selected class

Starting URL: https://demo.playwright.dev/todomvc

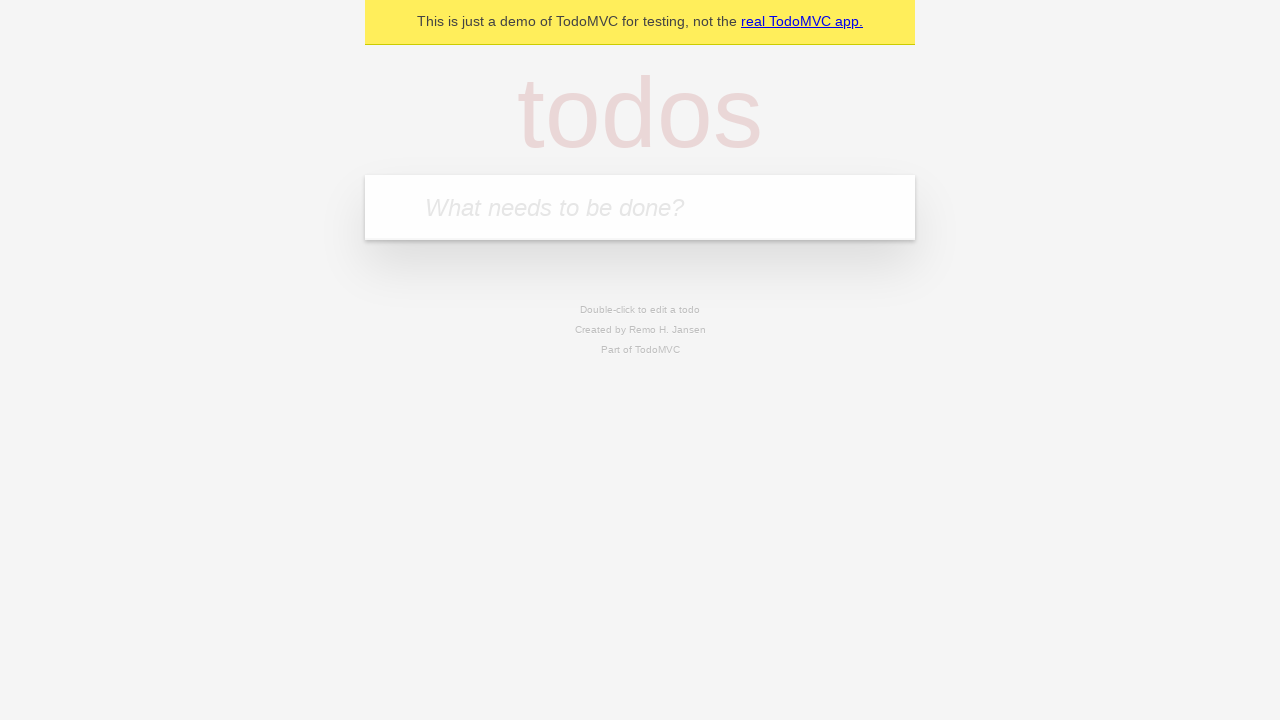

Filled todo input with 'buy some cheese' on internal:attr=[placeholder="What needs to be done?"i]
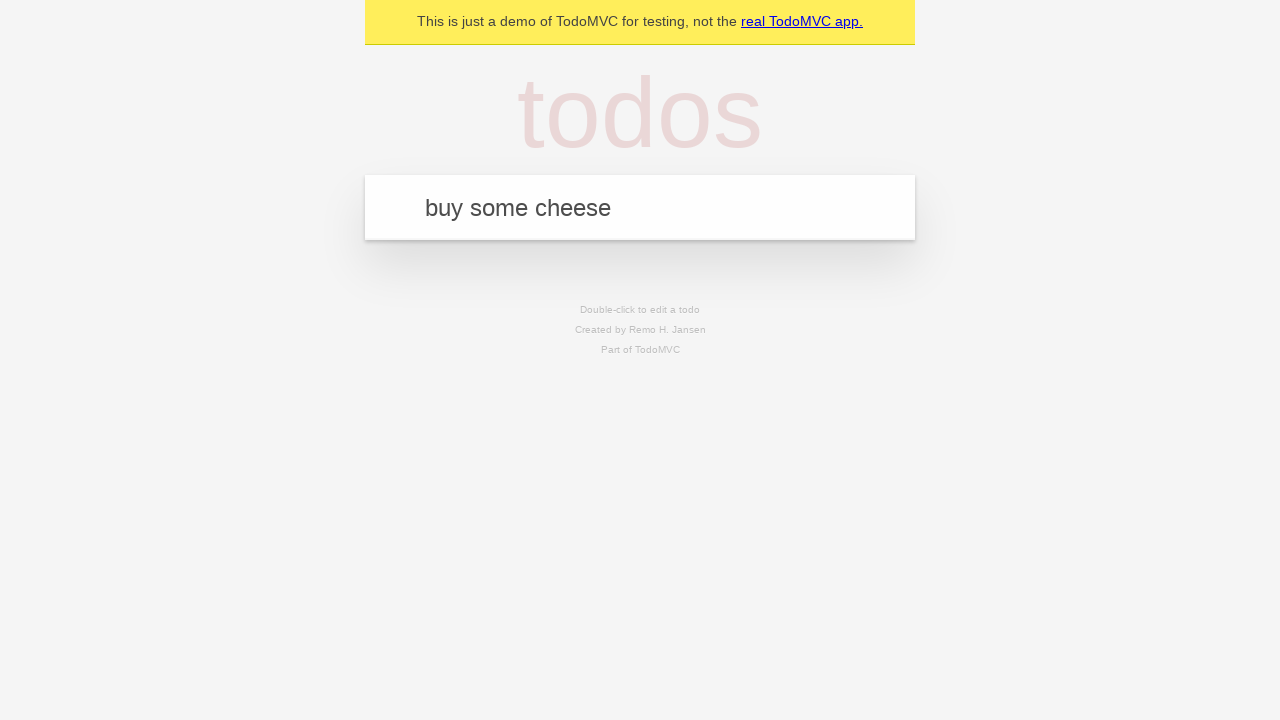

Pressed Enter to create first todo on internal:attr=[placeholder="What needs to be done?"i]
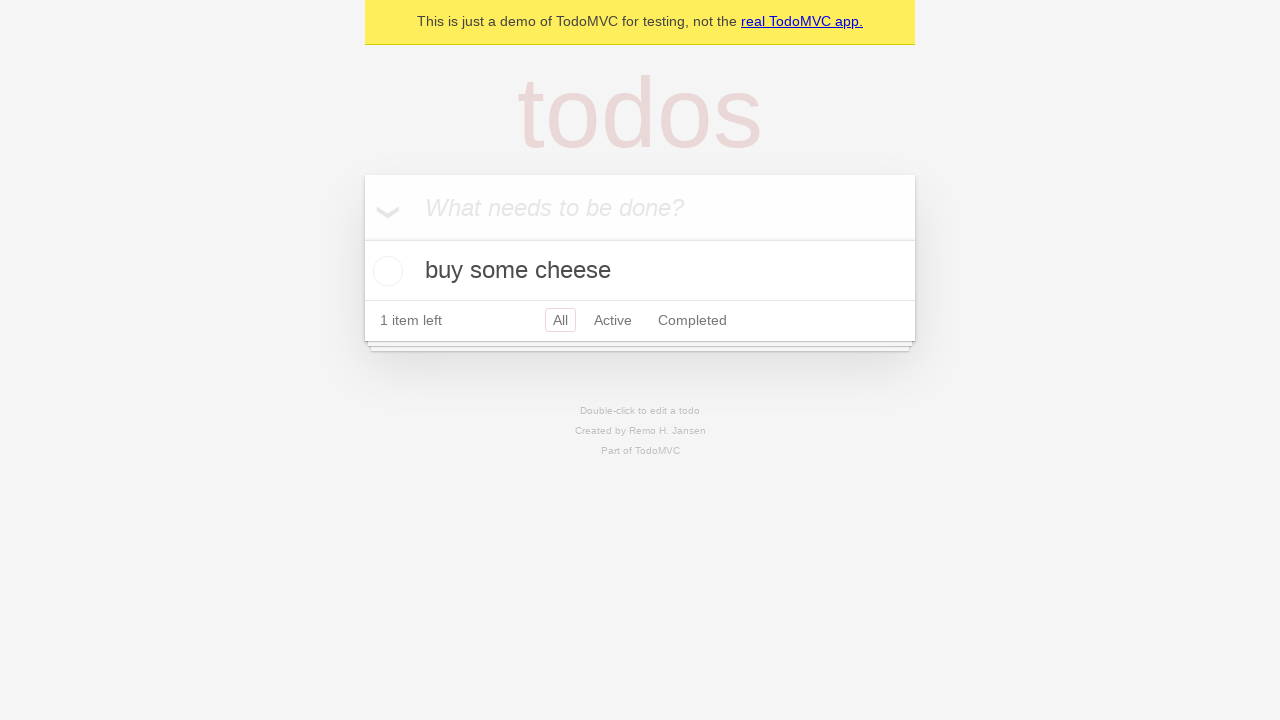

Filled todo input with 'feed the cat' on internal:attr=[placeholder="What needs to be done?"i]
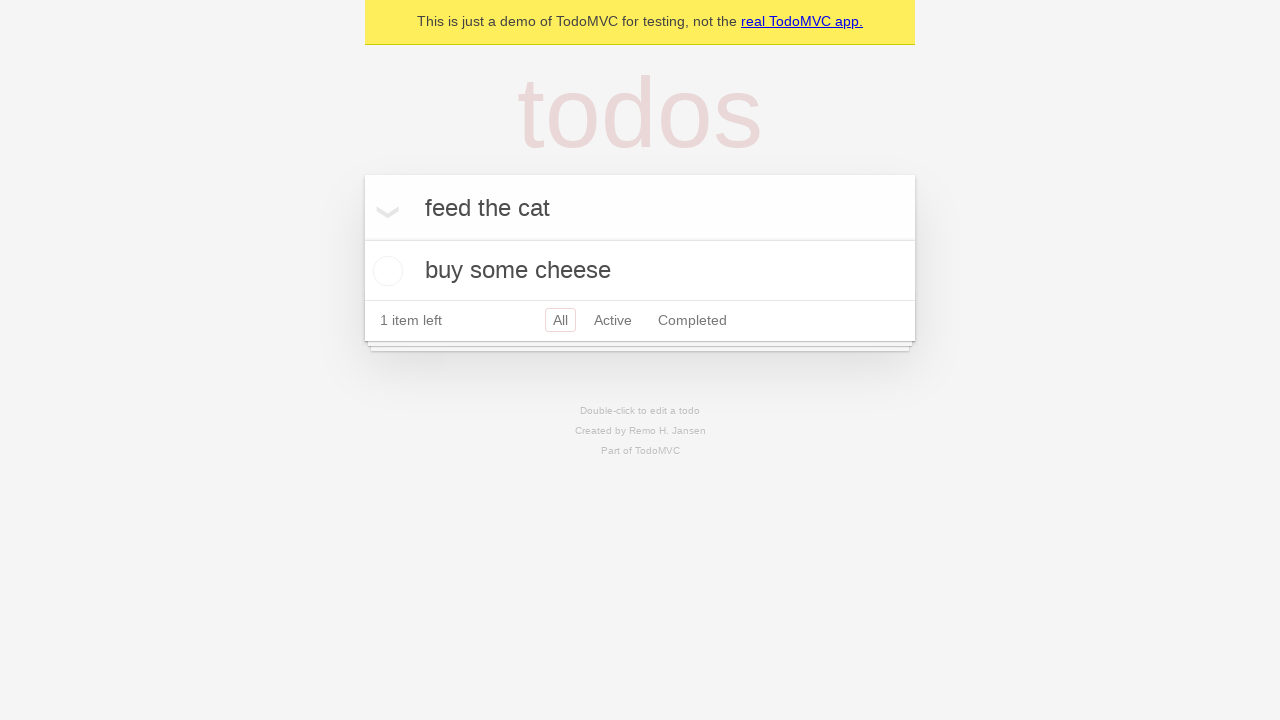

Pressed Enter to create second todo on internal:attr=[placeholder="What needs to be done?"i]
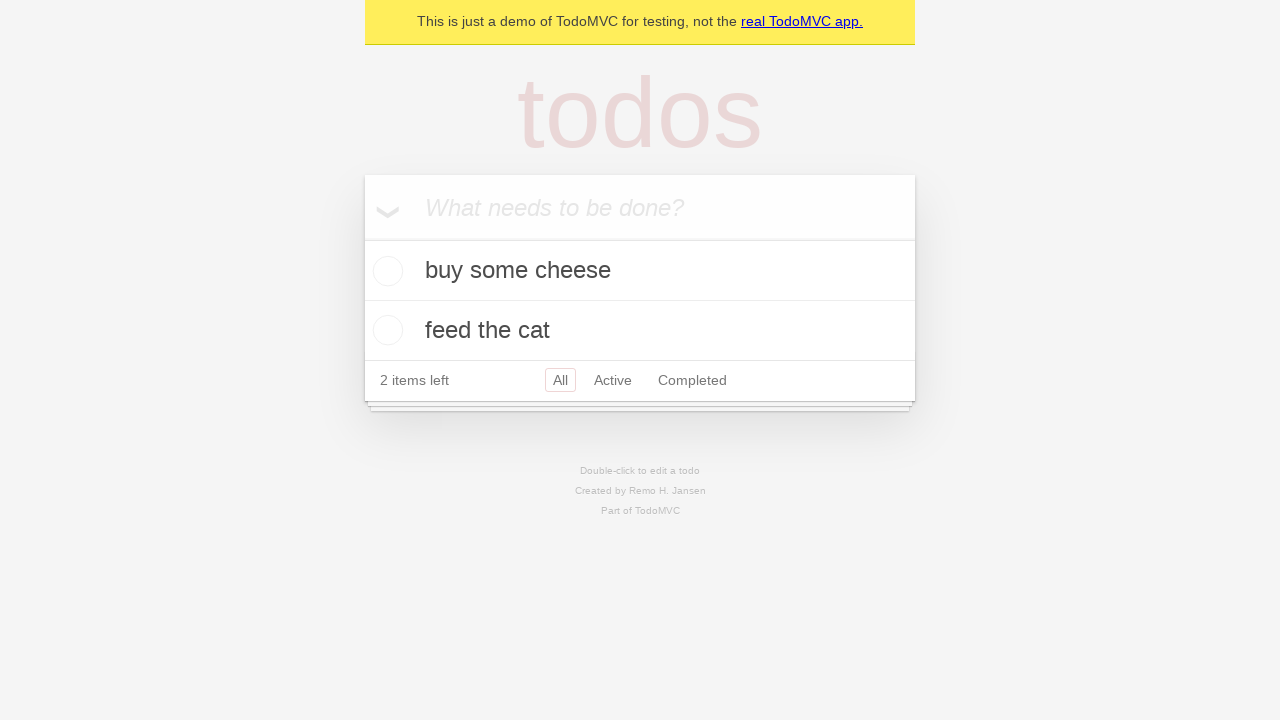

Filled todo input with 'book a doctors appointment' on internal:attr=[placeholder="What needs to be done?"i]
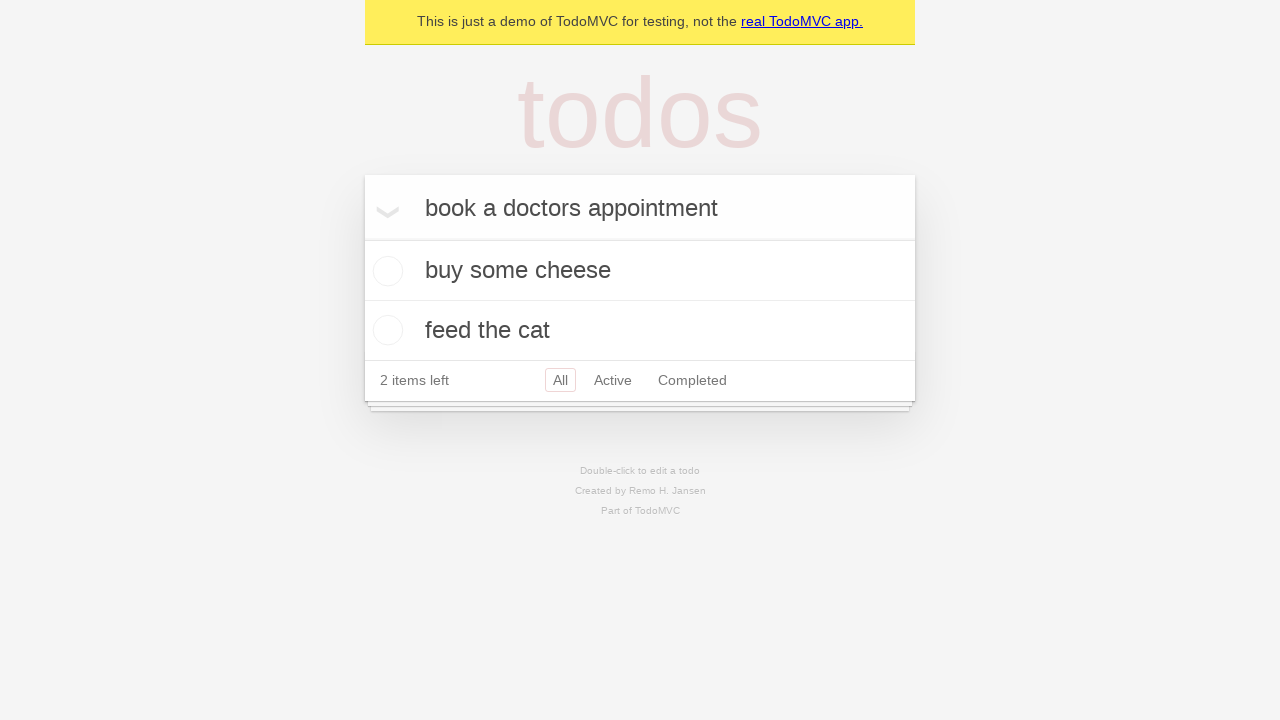

Pressed Enter to create third todo on internal:attr=[placeholder="What needs to be done?"i]
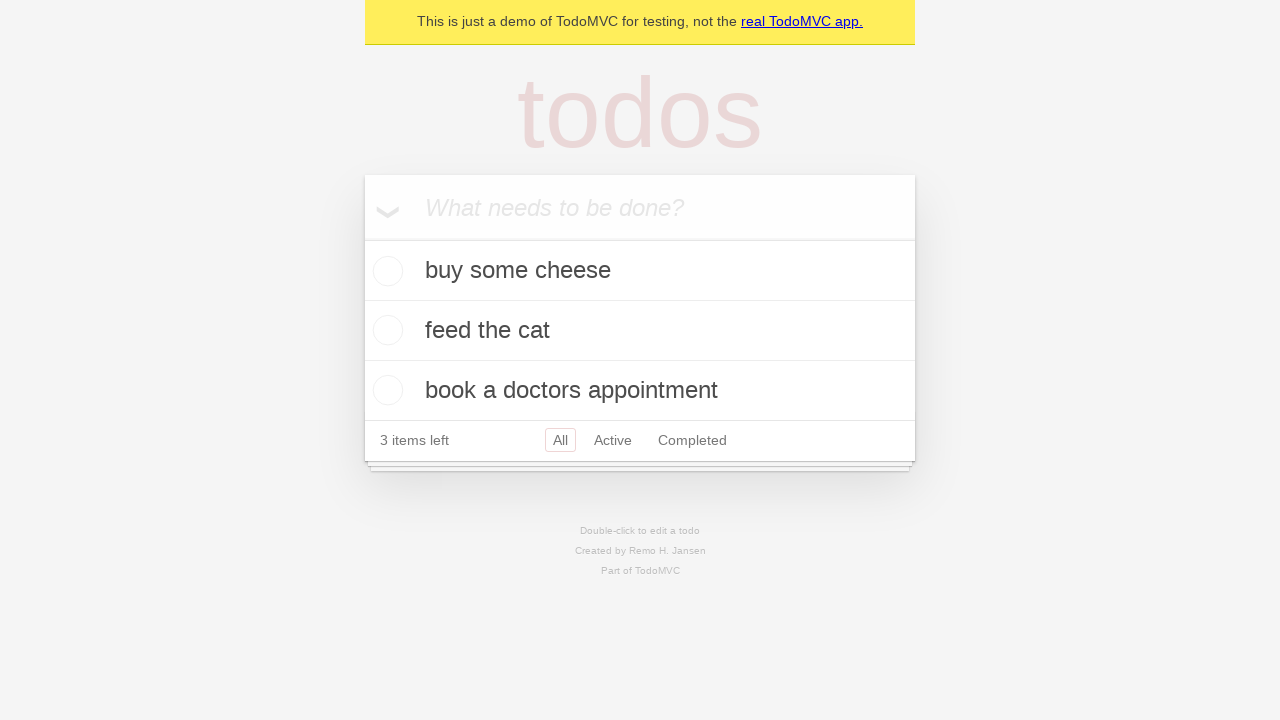

Clicked Active filter link at (613, 440) on internal:role=link[name="Active"i]
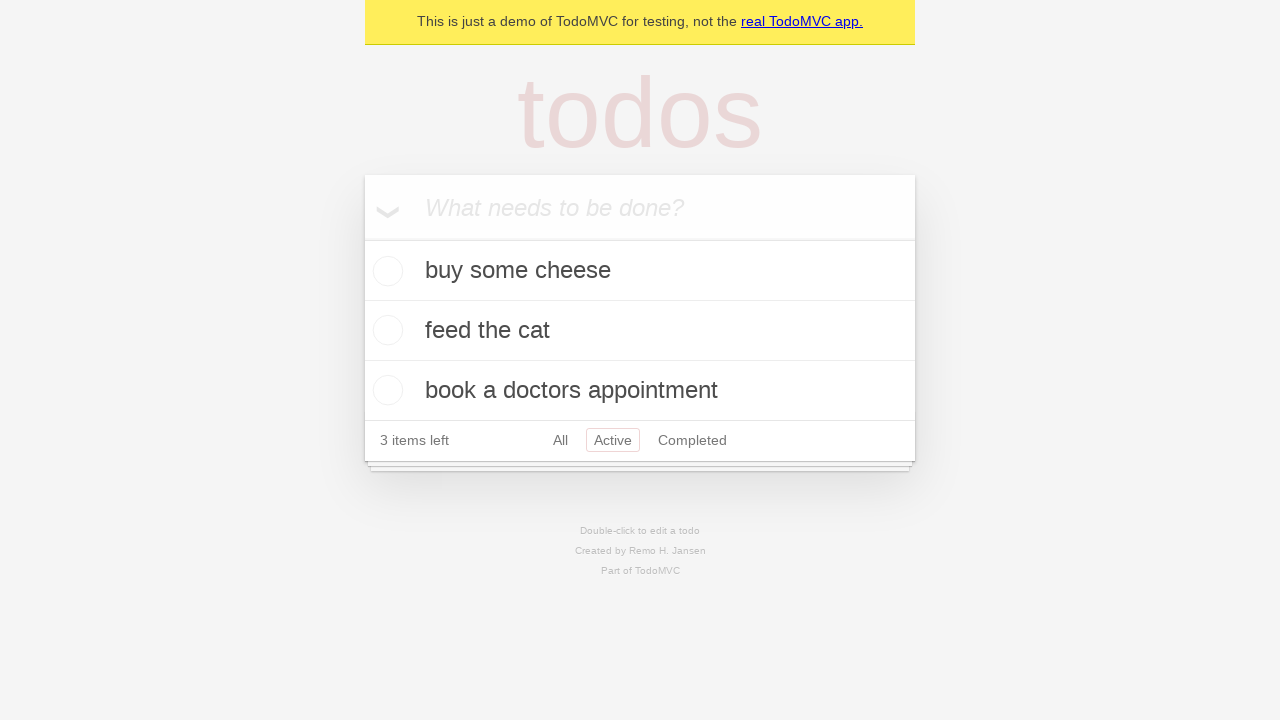

Clicked Completed filter link at (692, 440) on internal:role=link[name="Completed"i]
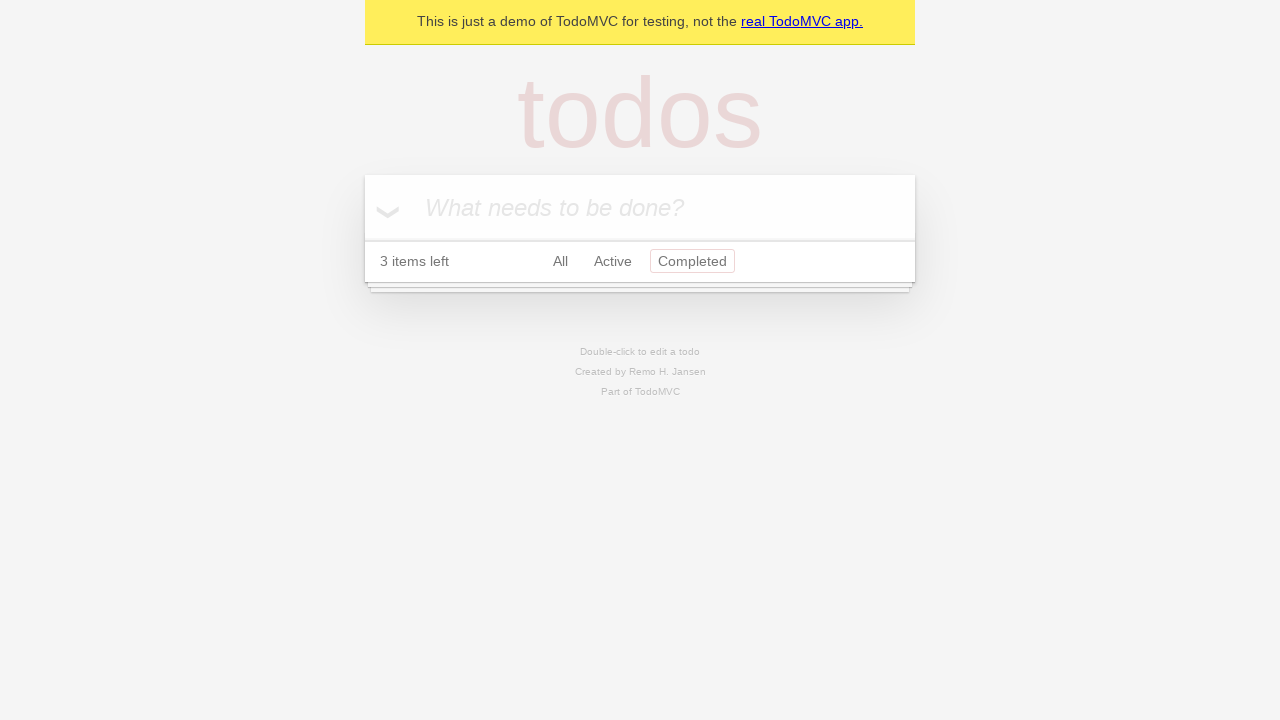

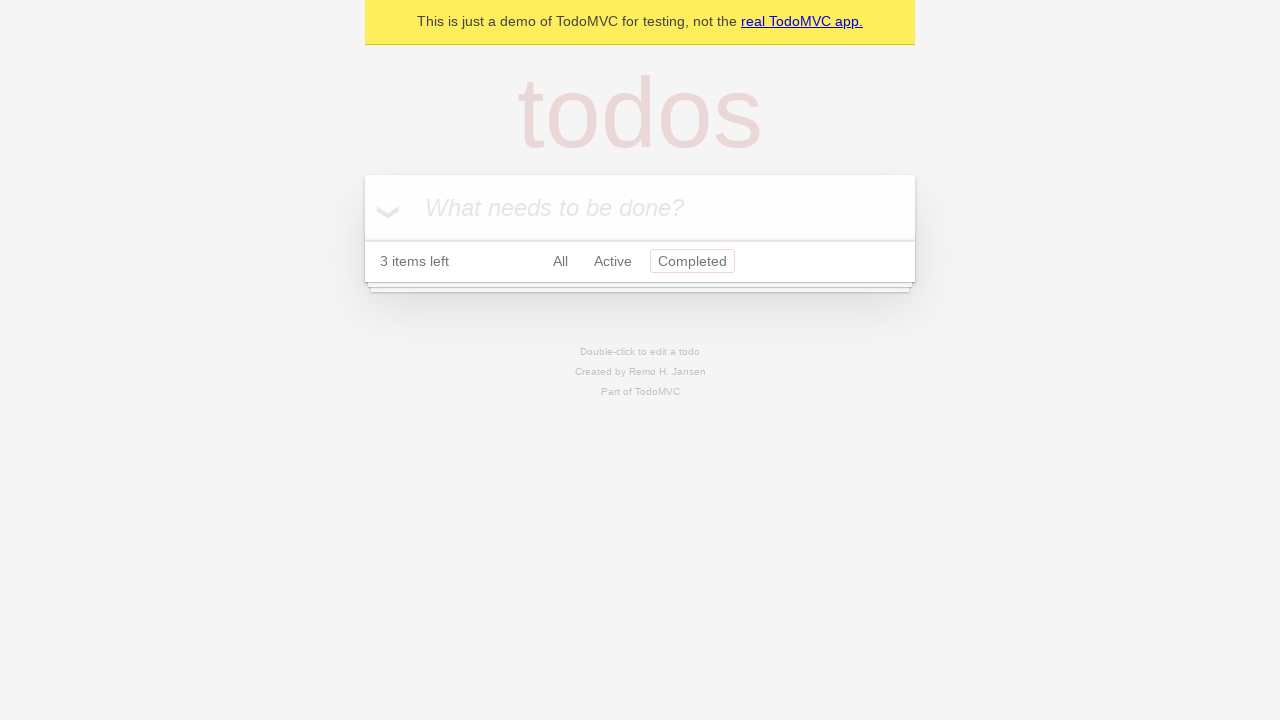